Tests window handling functionality by opening a new window, switching between windows, and verifying page content and titles in both windows

Starting URL: https://the-internet.herokuapp.com/windows

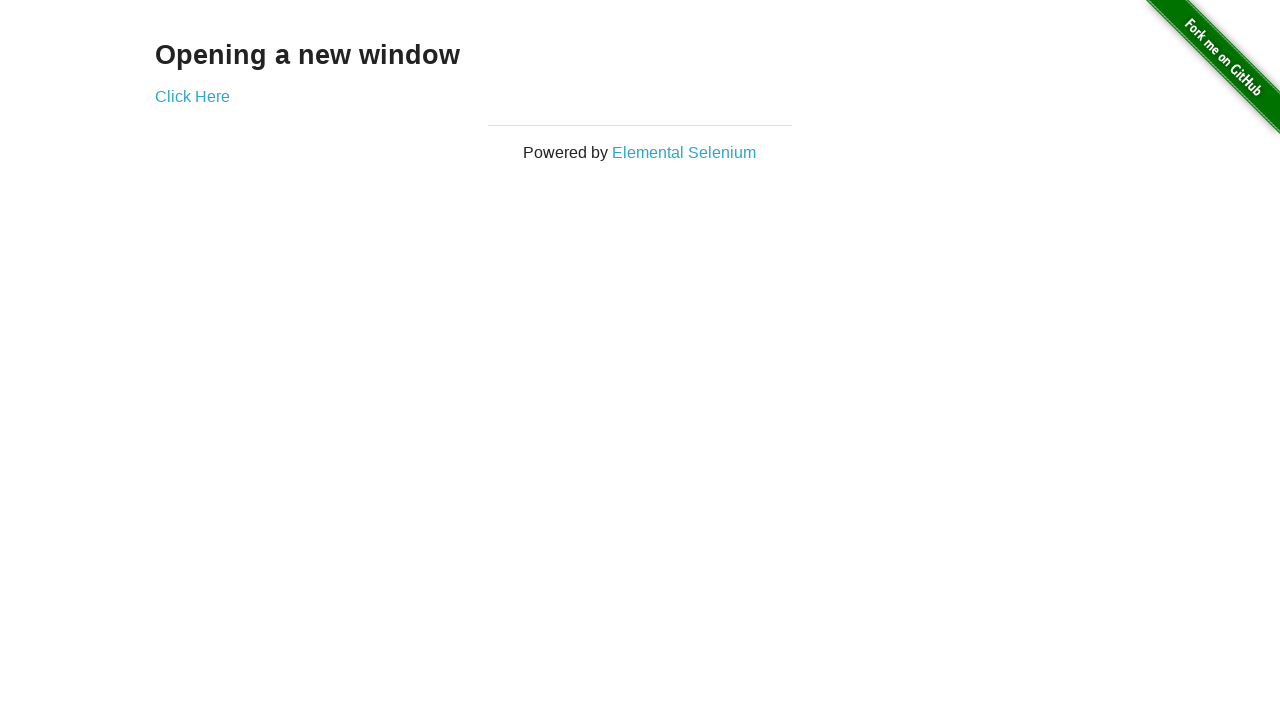

Verified main page heading text is 'Opening a new window'
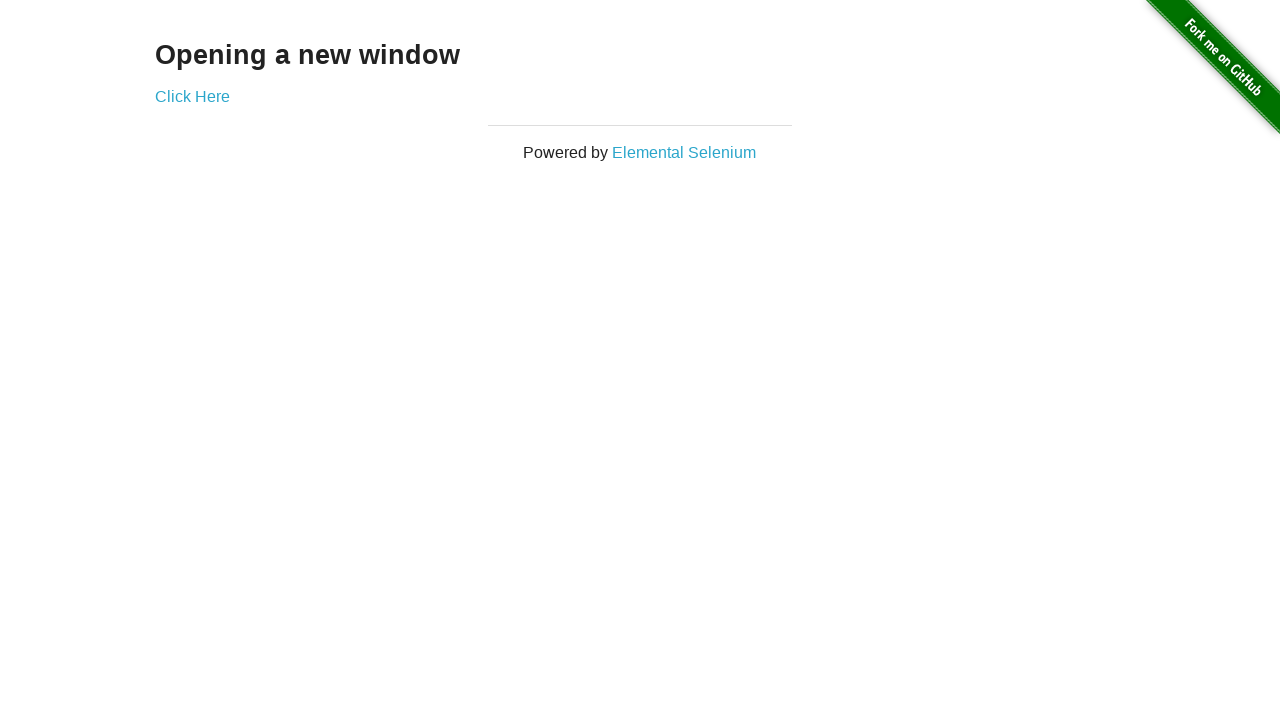

Verified main page title is 'The Internet'
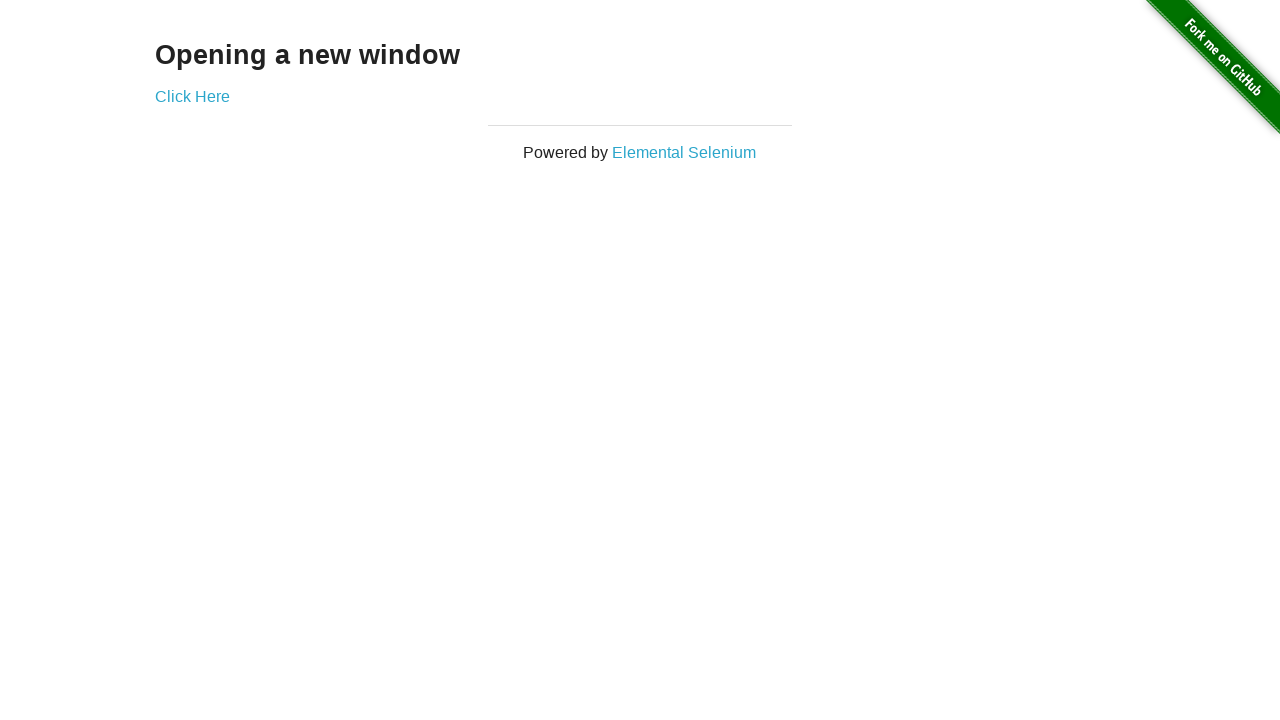

Clicked 'Click Here' link to open new window at (192, 96) on text=Click Here
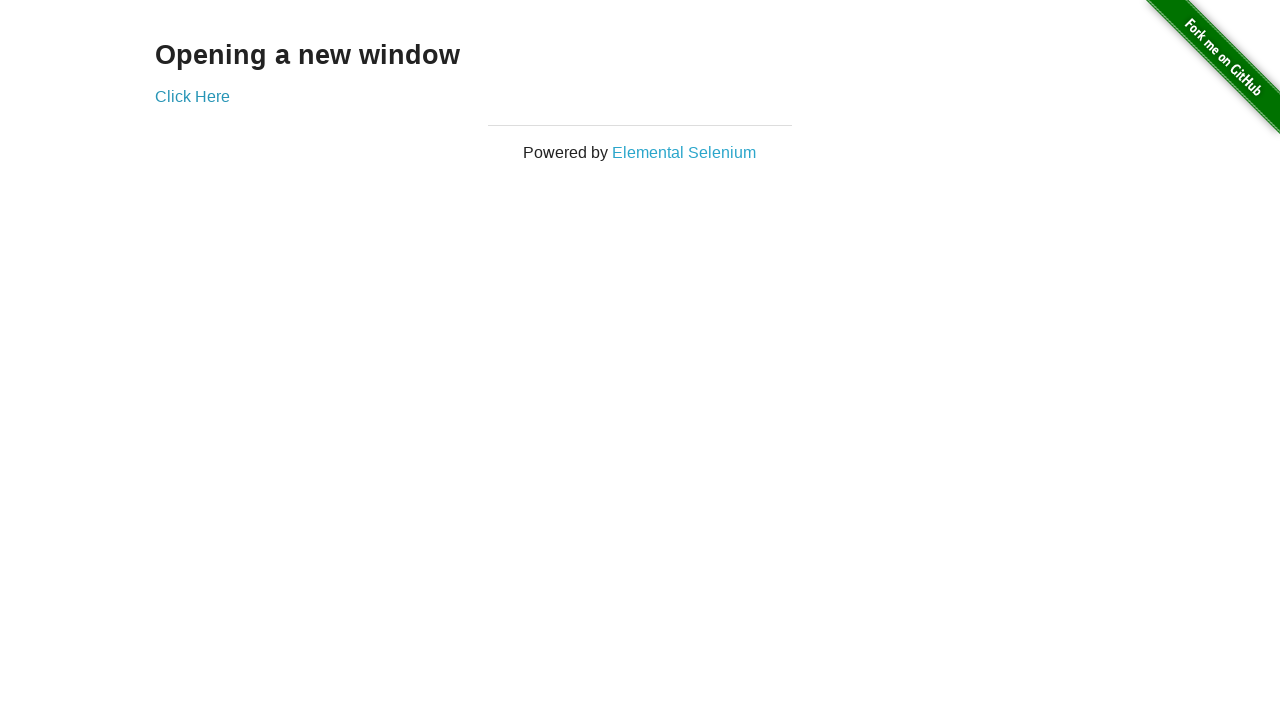

New window popup opened and captured
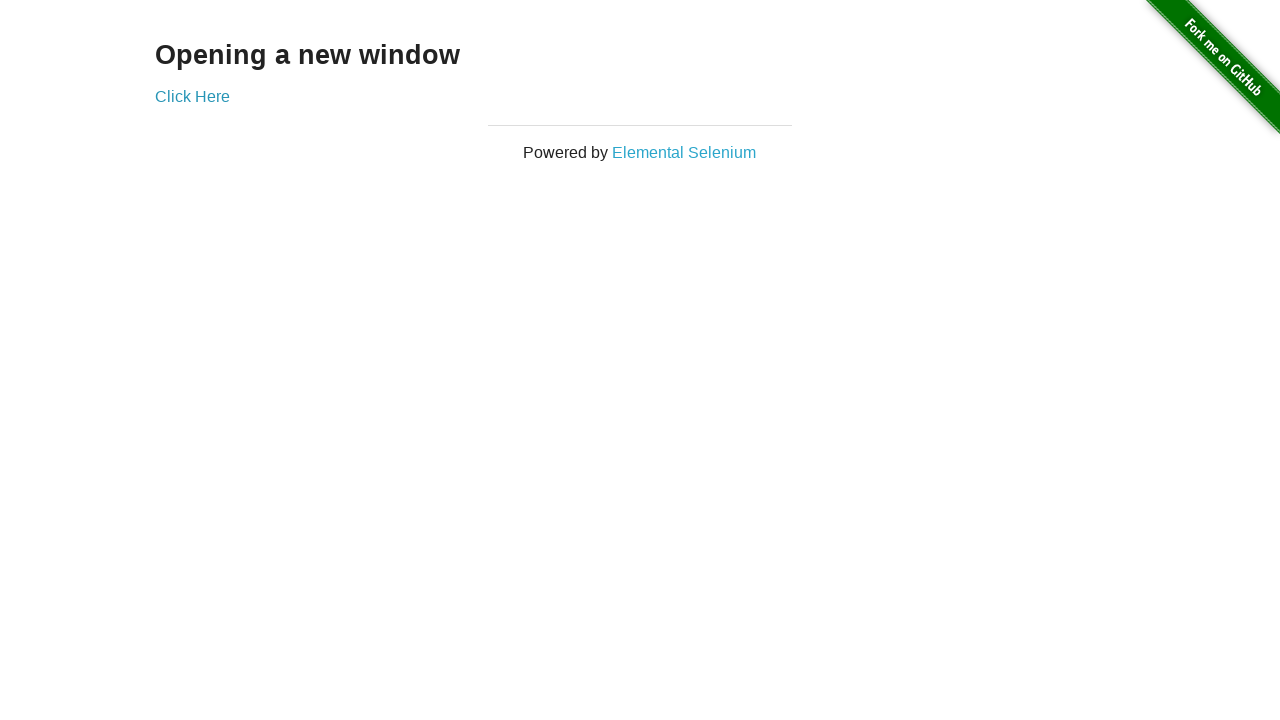

Verified new window title is 'New Window'
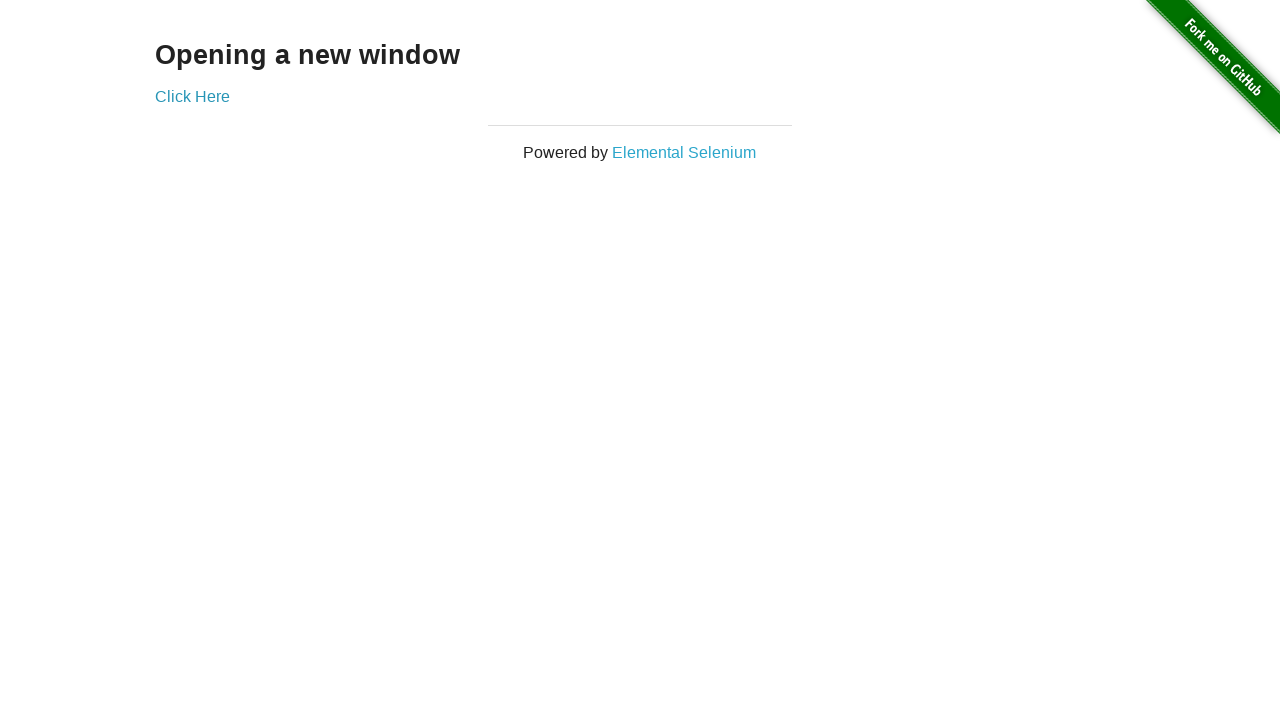

Verified new window heading text is 'New Window'
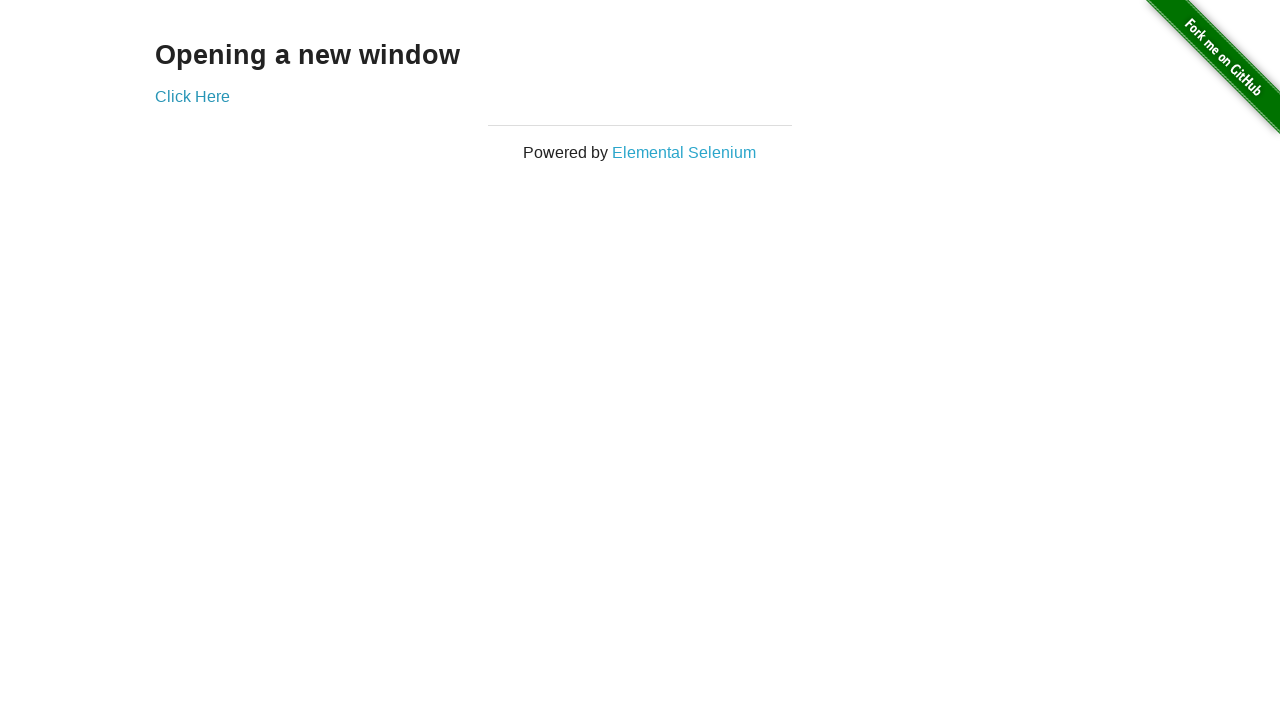

Switched back to original window
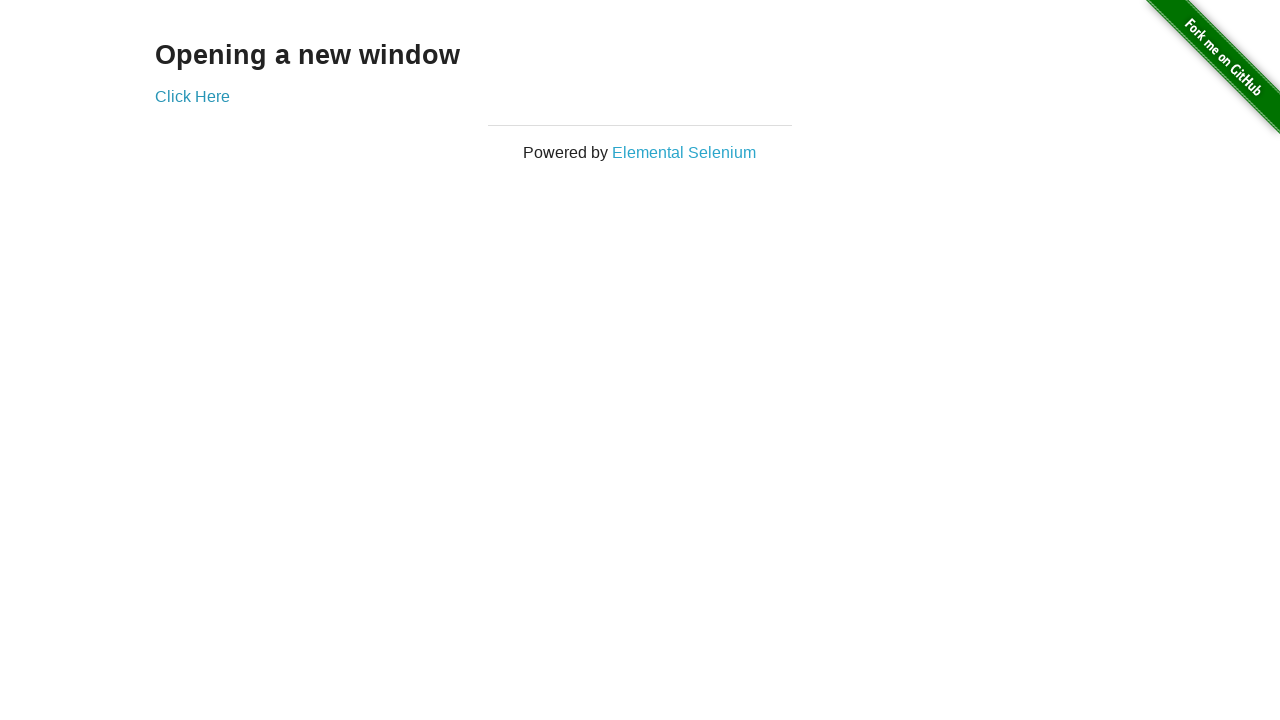

Verified original window title is still 'The Internet'
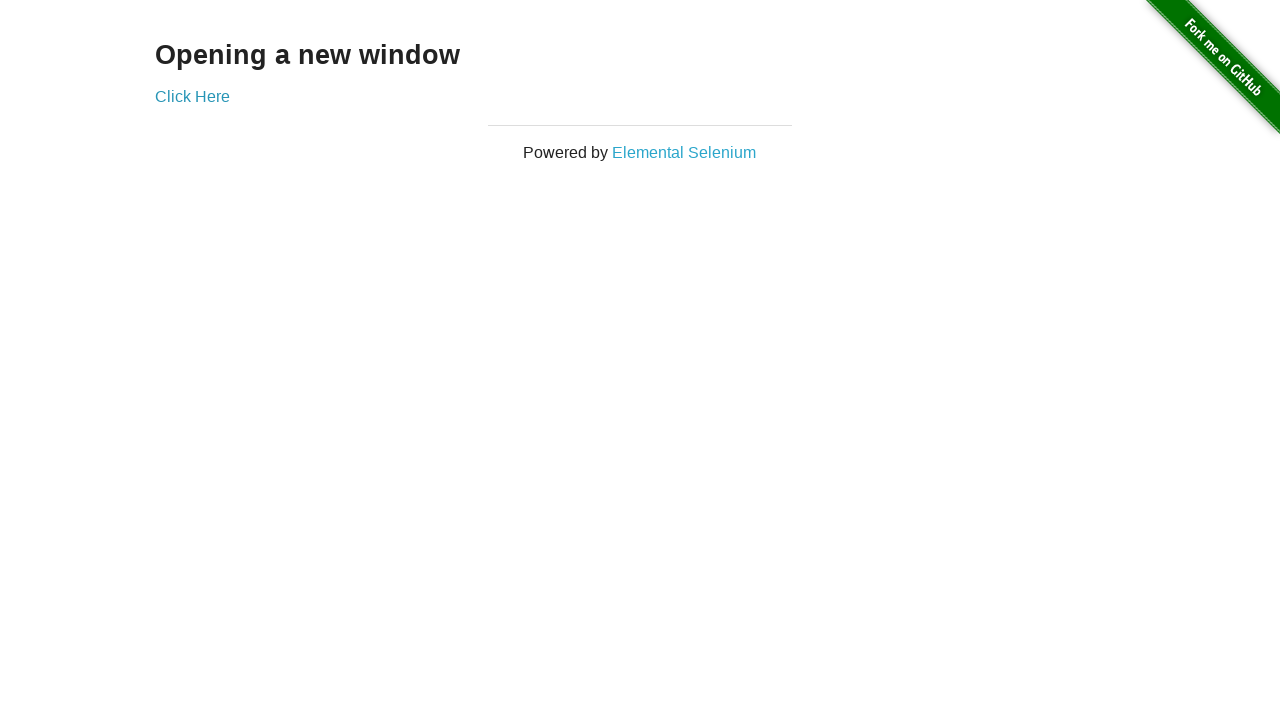

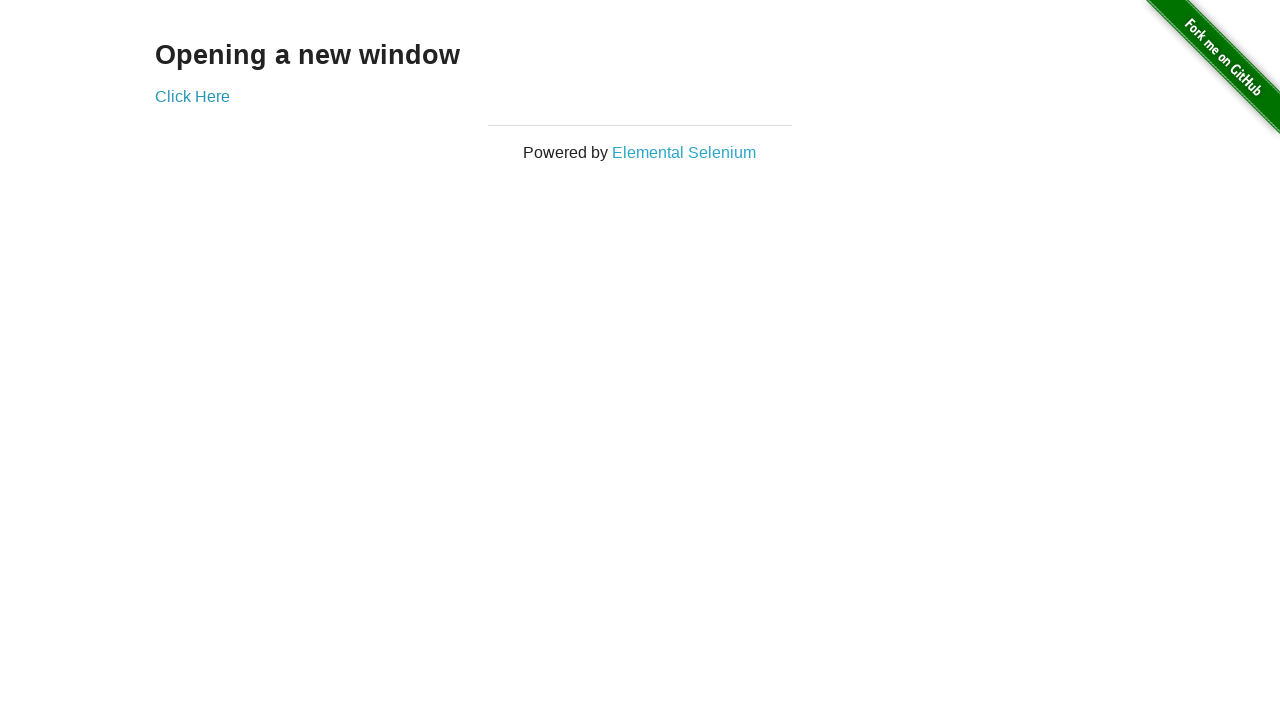